Tests mouse hover functionality by hovering over the 'Courses' navigation element

Starting URL: https://letcode.in/test

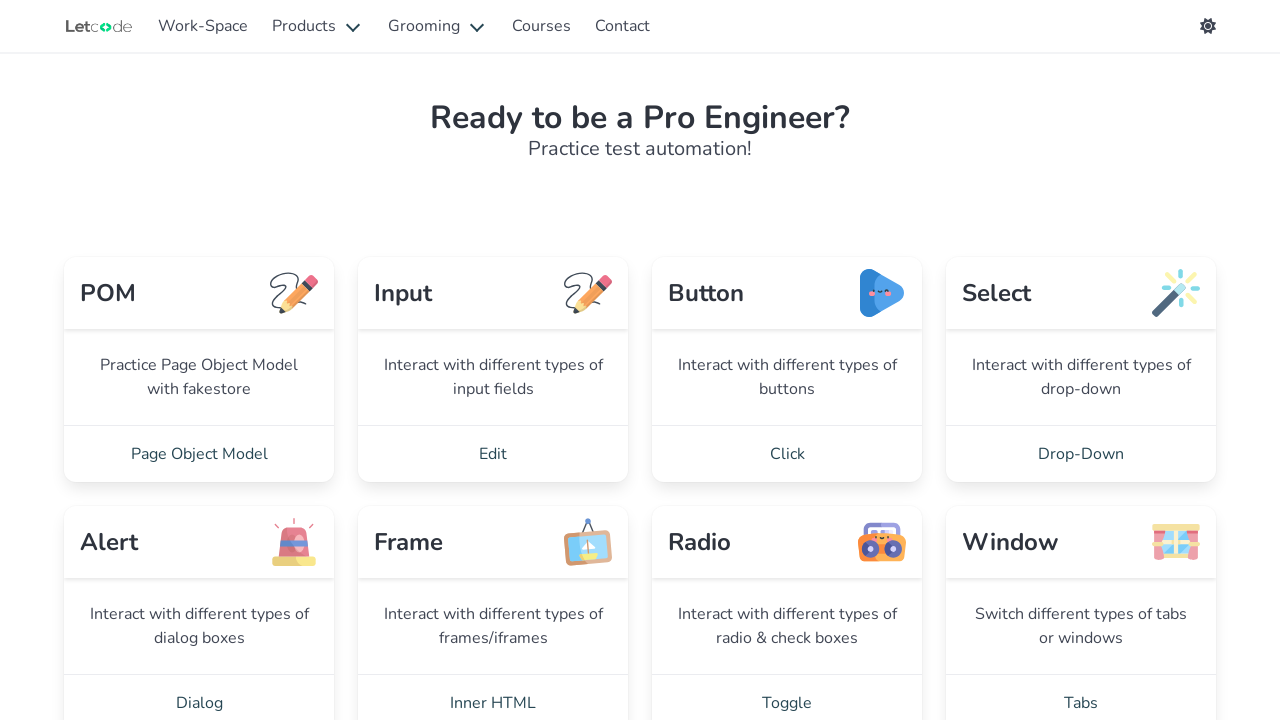

Located the Courses navigation element
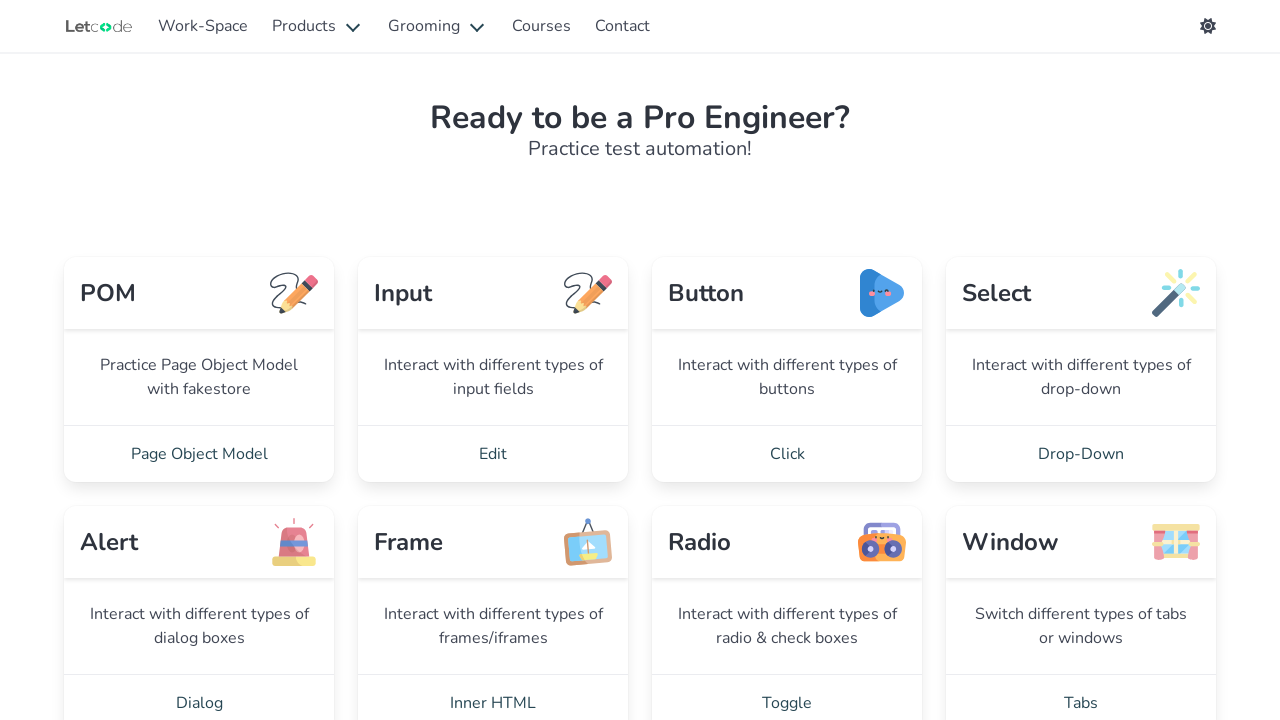

Hovered over the Courses navigation element at (542, 26) on xpath=//a[text()='Courses']
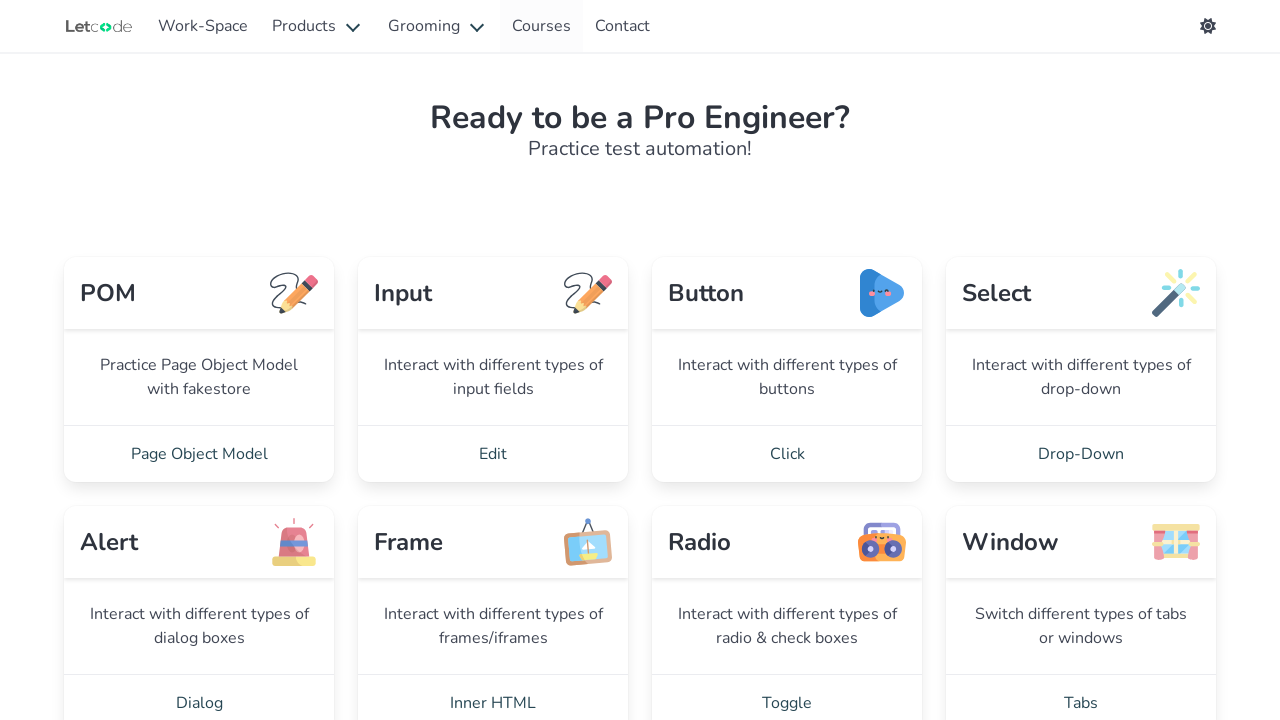

Waited 2 seconds for hover effect to be visible
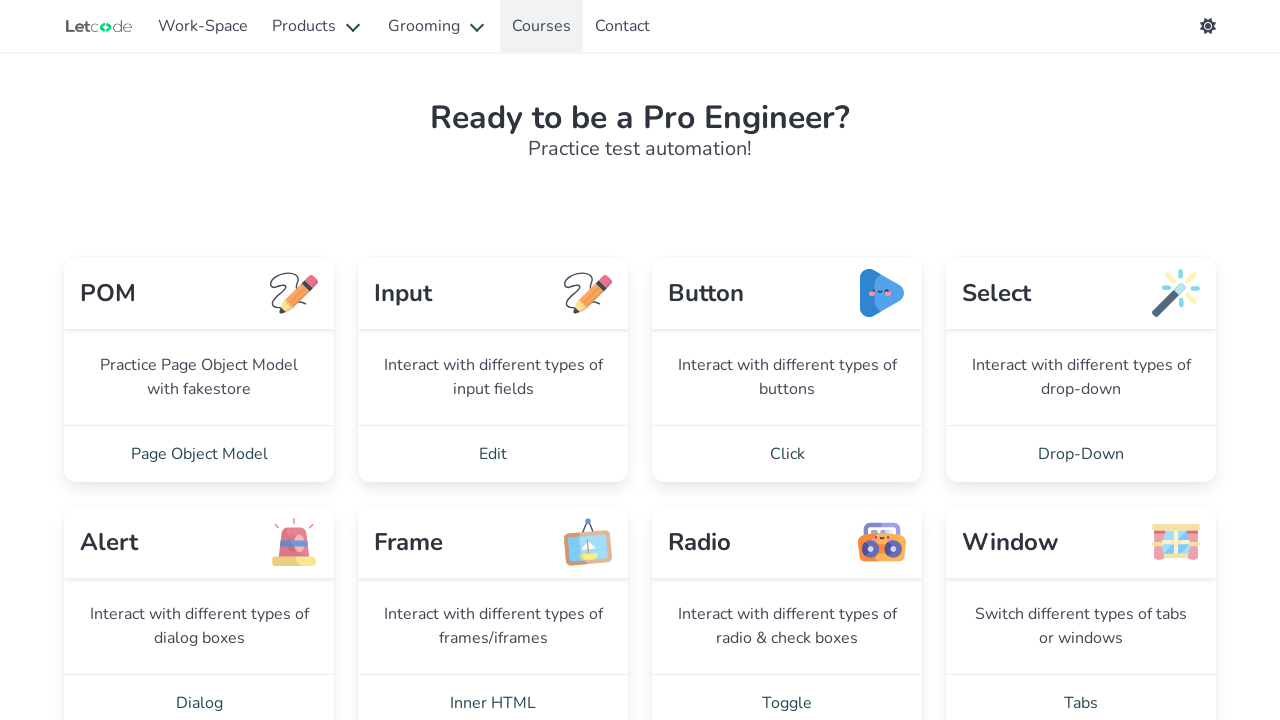

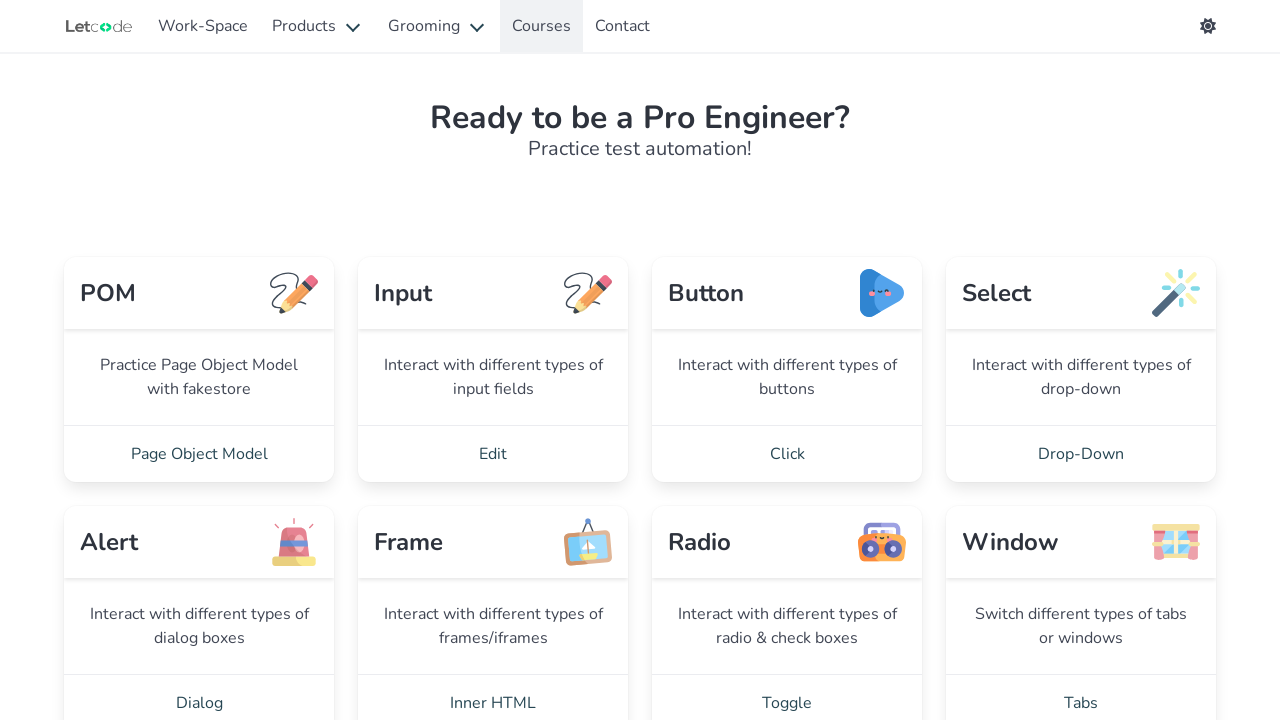